Tests a practice form by filling in name, email, password fields, checking a checkbox, selecting a dropdown option, clicking a radio button, and submitting the form to verify a success message.

Starting URL: https://rahulshettyacademy.com/angularpractice/

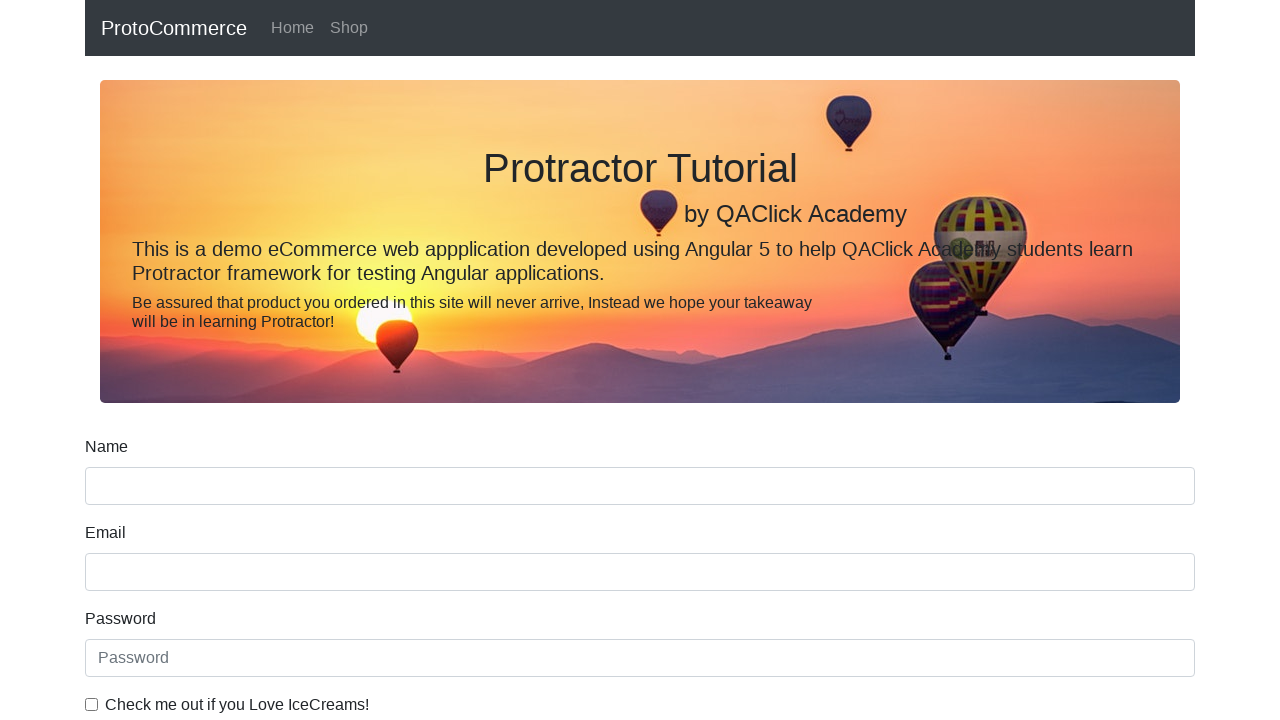

Filled name field with 'ashutoshh' on input[name='name']
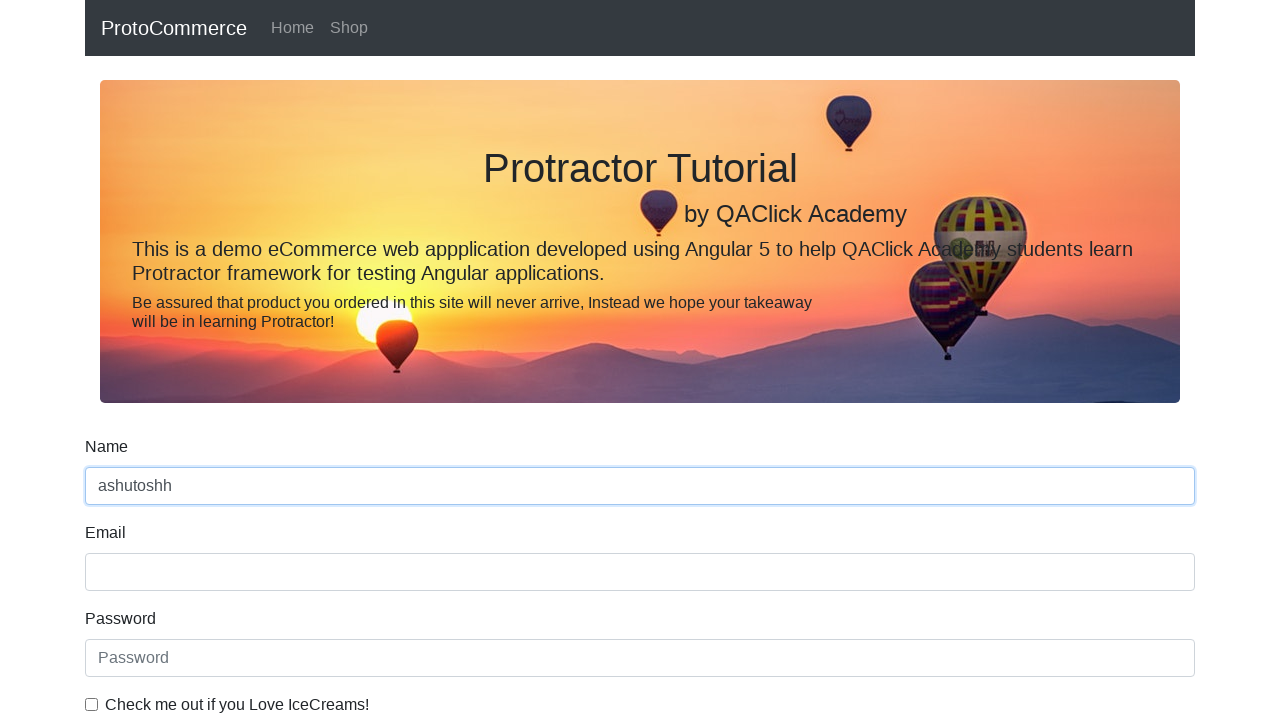

Filled email field with 'ashutoshh@linux.com' on input[name='email']
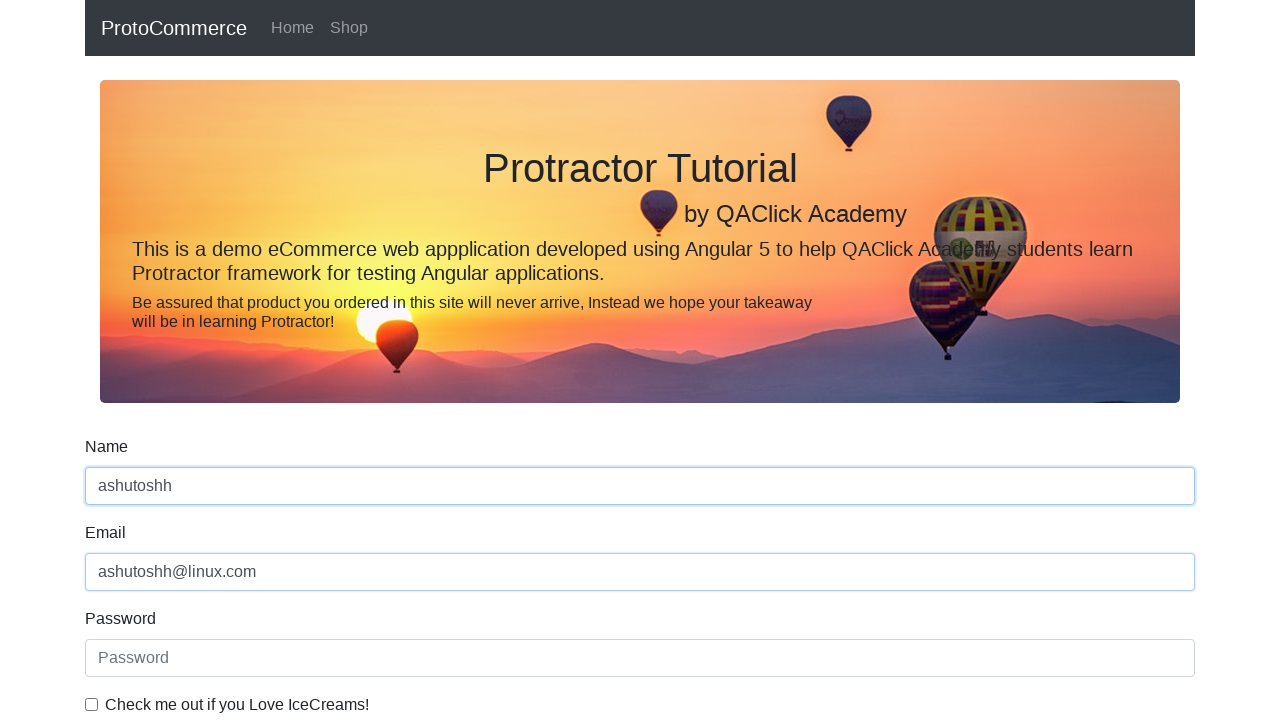

Filled password field with 'HelloCloud@123' on #exampleInputPassword1
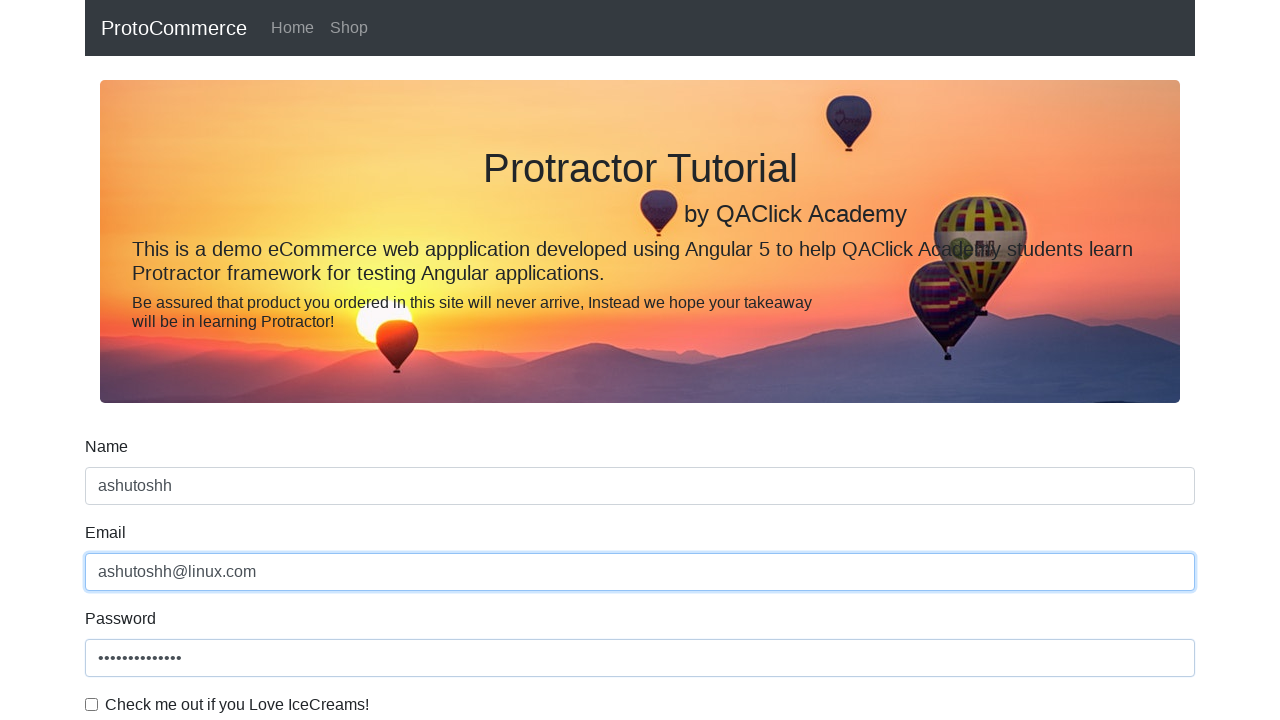

Checked the checkbox at (92, 704) on #exampleCheck1
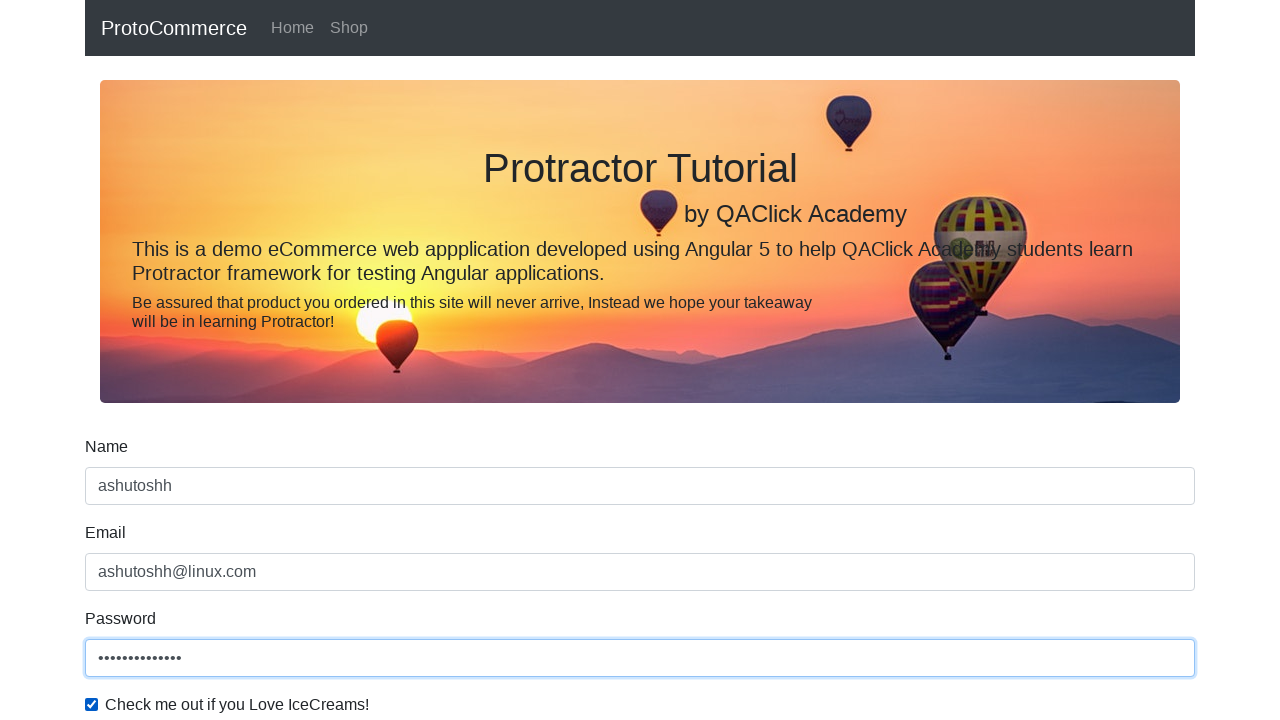

Selected option from dropdown by index 1 on #exampleFormControlSelect1
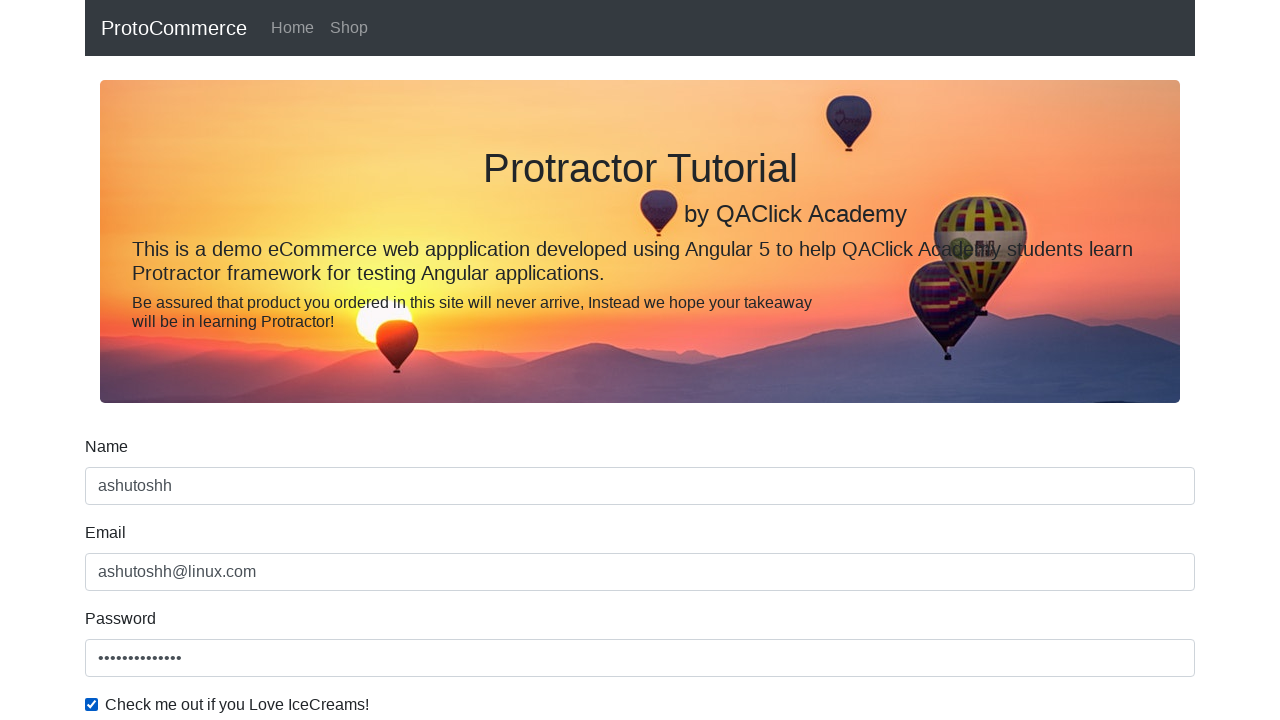

Clicked radio button at (238, 360) on #inlineRadio1
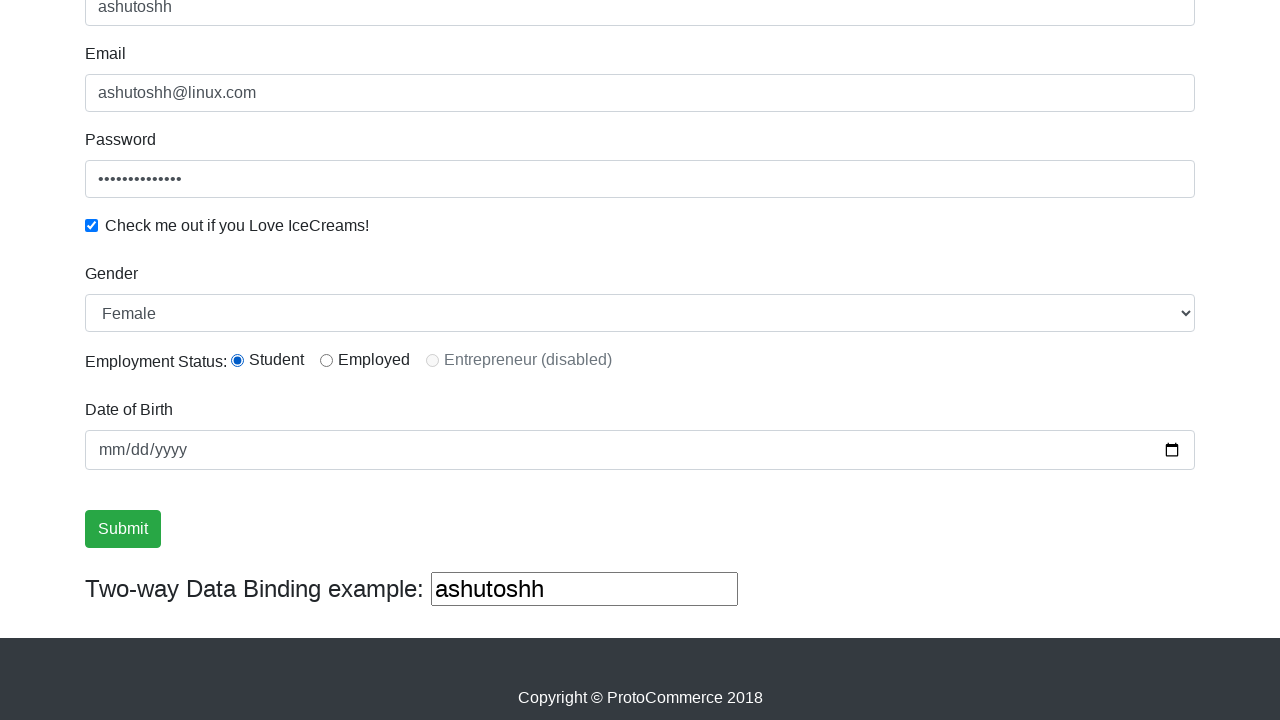

Clicked submit button at (123, 529) on input[type='submit']
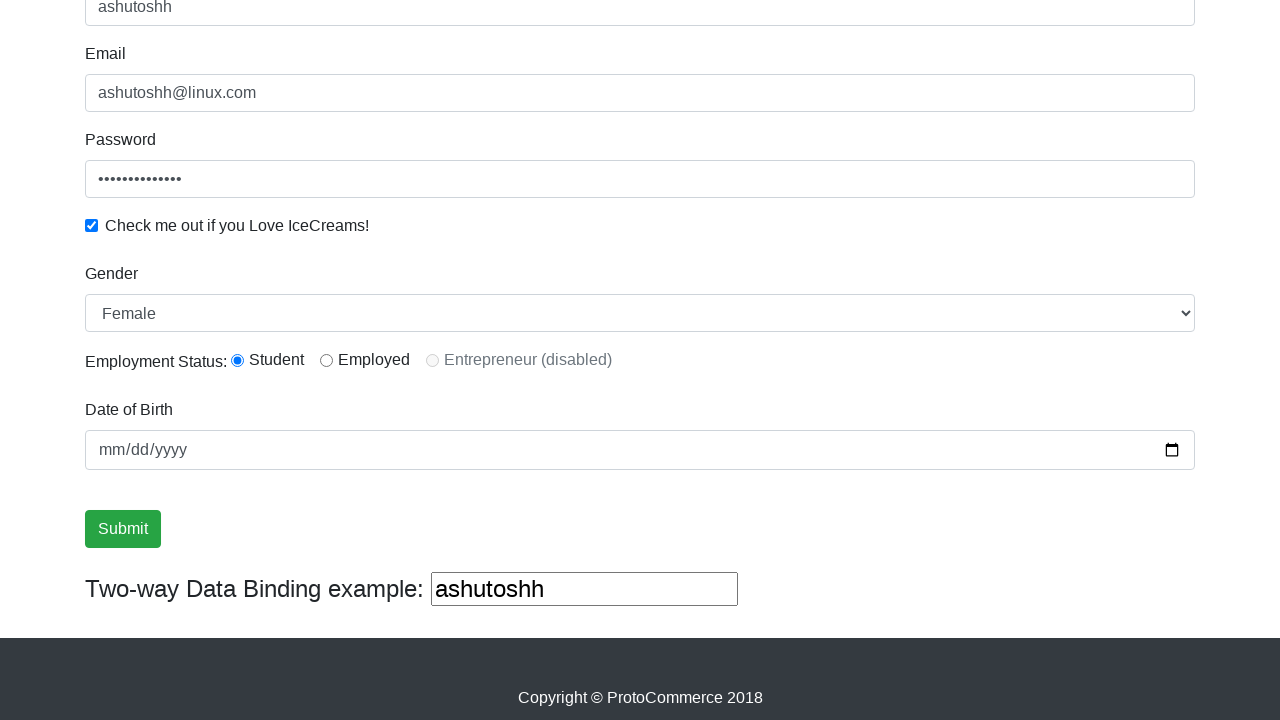

Success message appeared
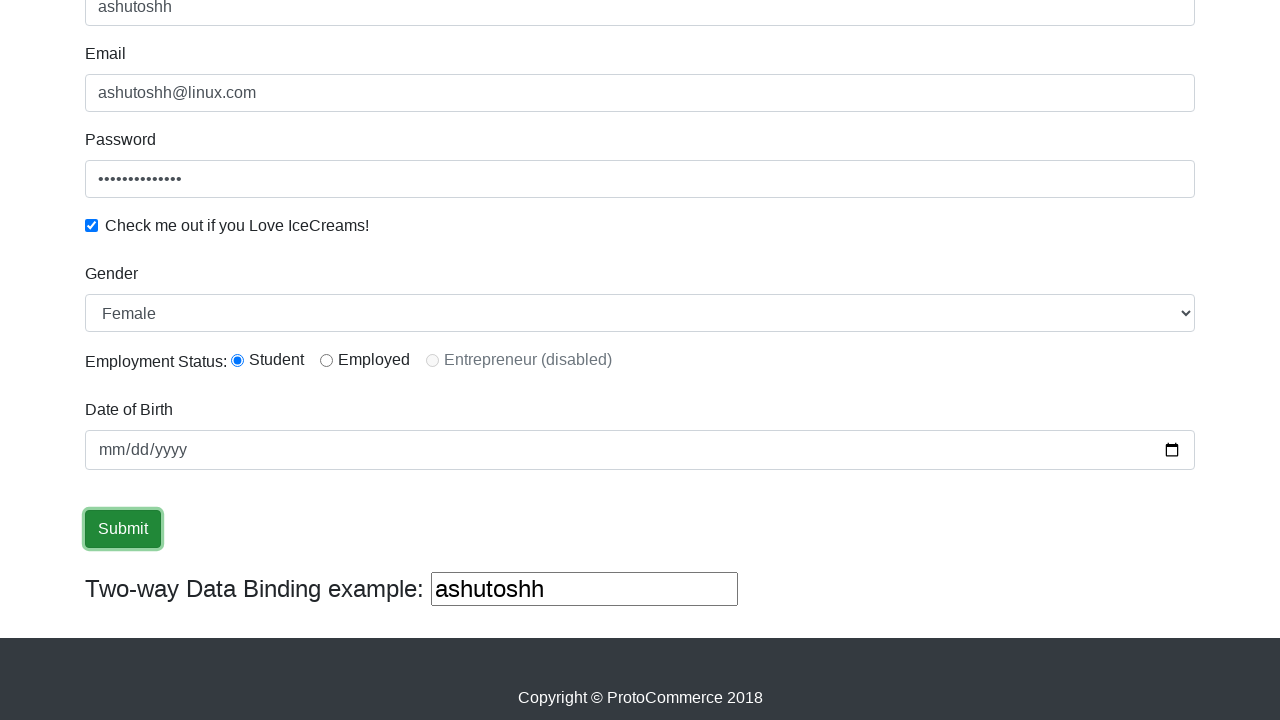

Retrieved success message text
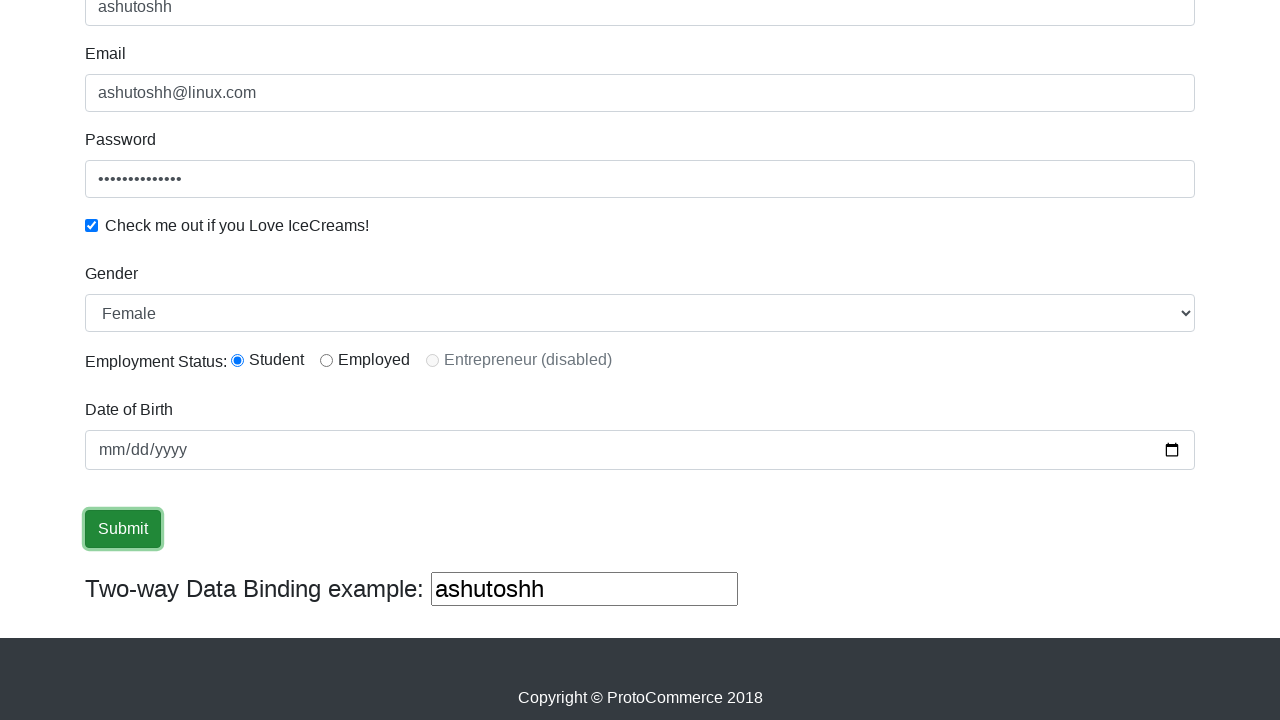

Verified 'Success' is in the message
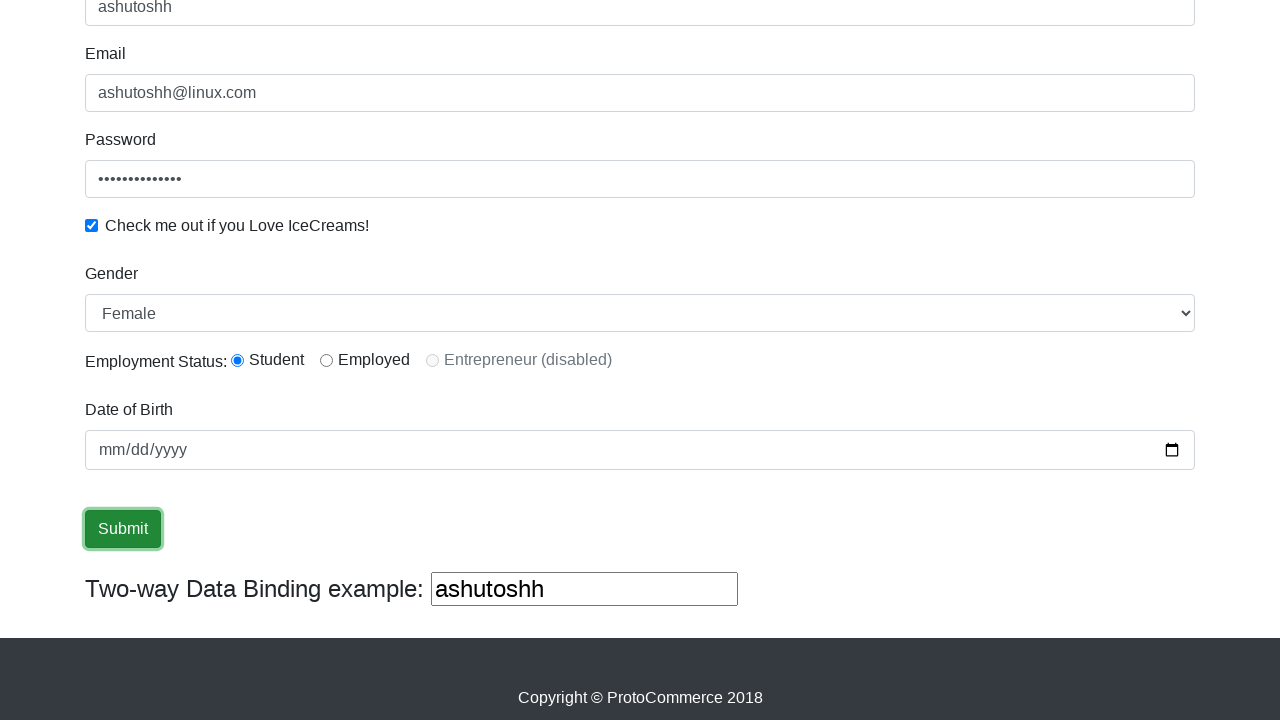

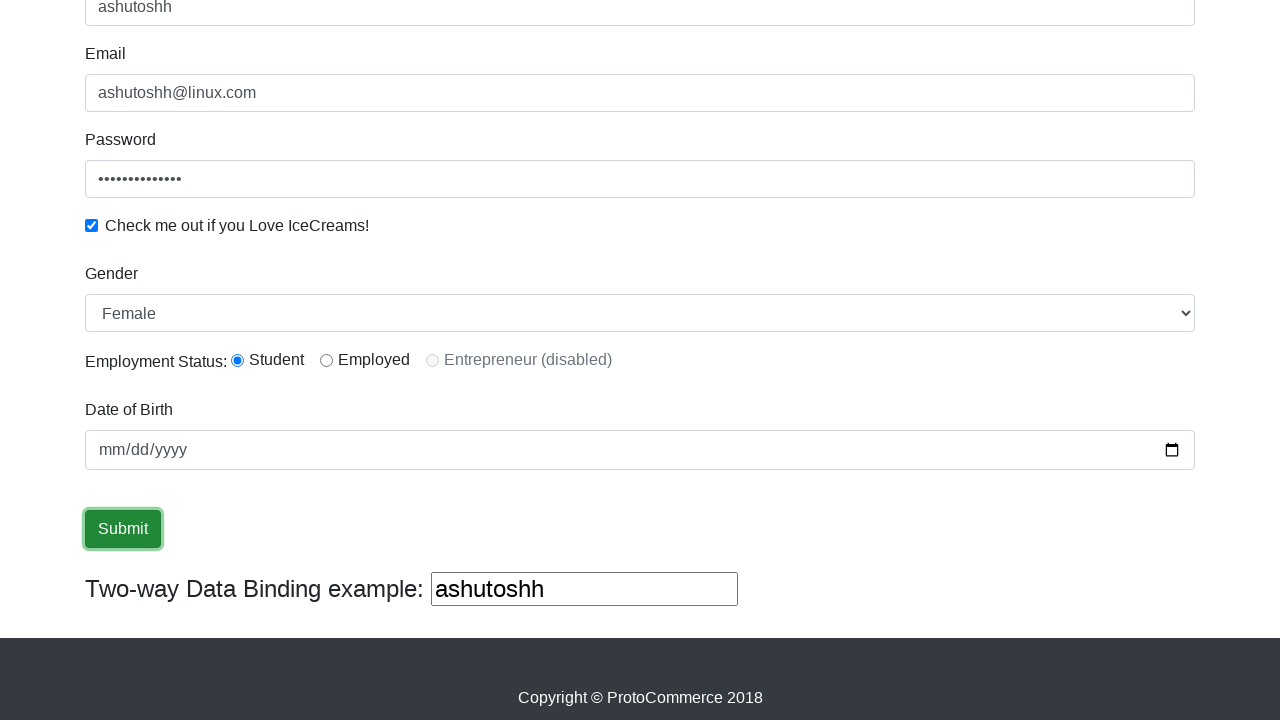